Tests that the "Clear completed" button is hidden when there are no completed items.

Starting URL: https://demo.playwright.dev/todomvc

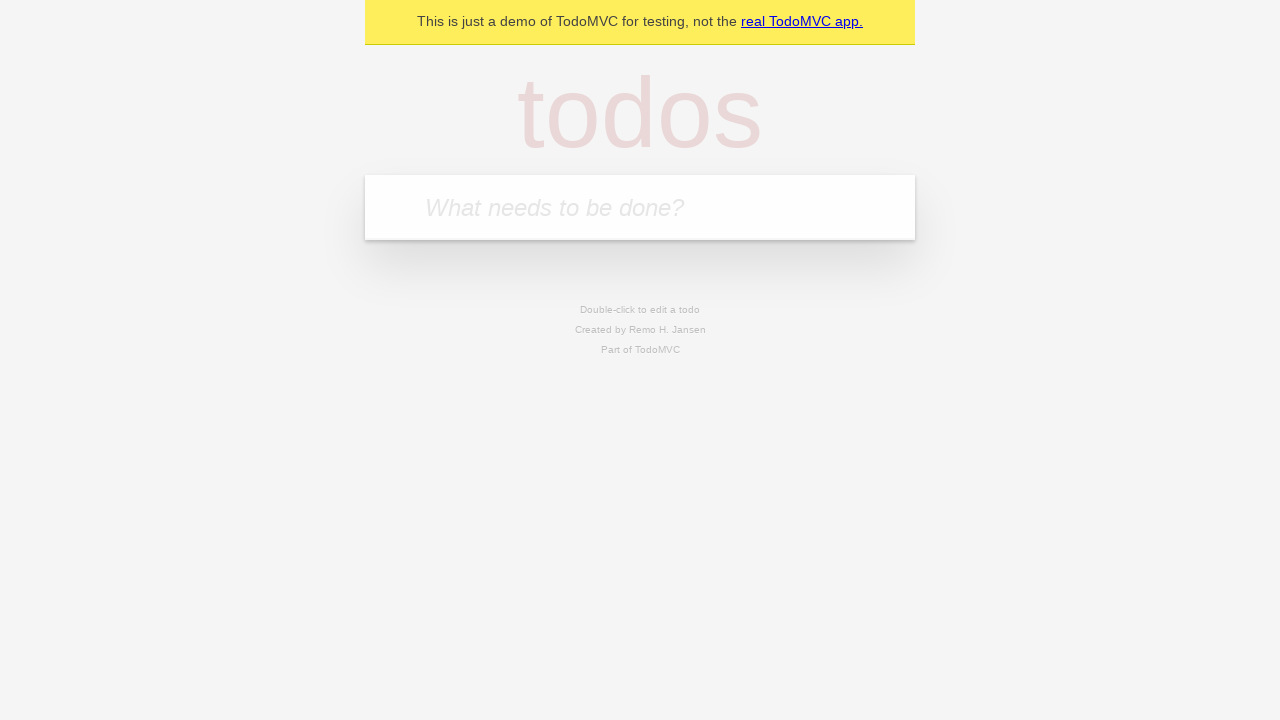

Filled todo input with 'buy some cheese' on internal:attr=[placeholder="What needs to be done?"i]
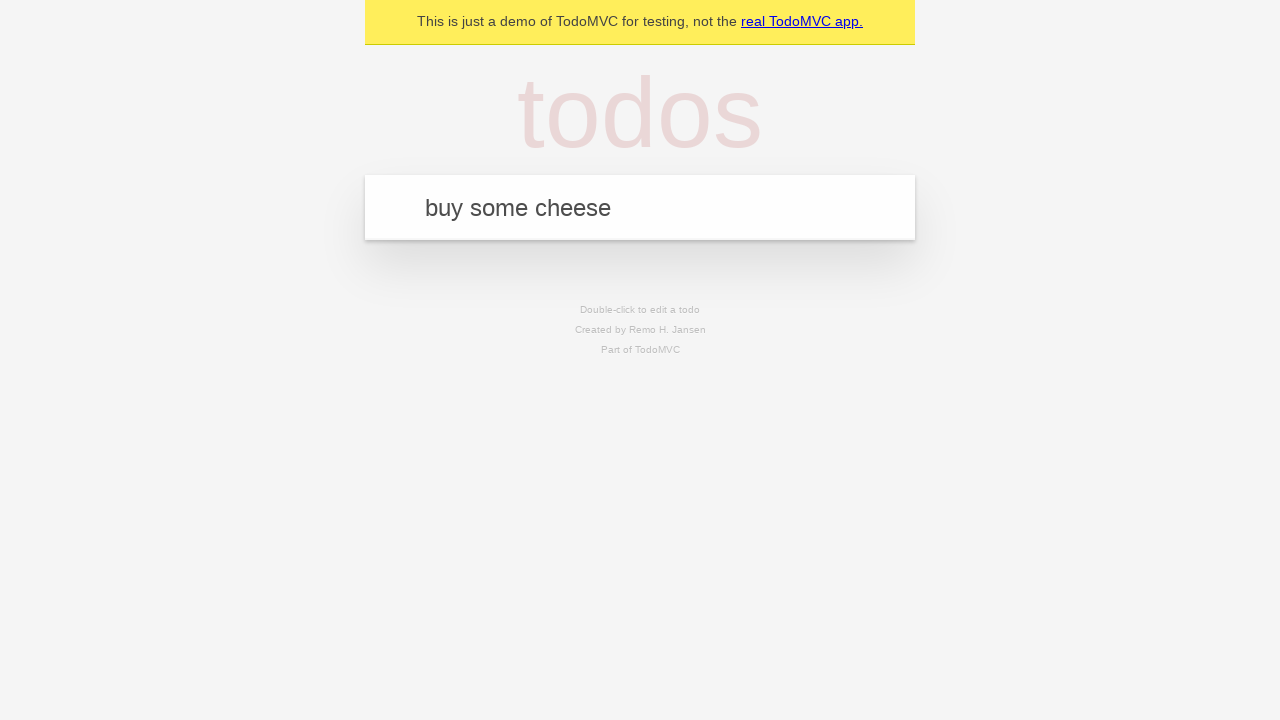

Pressed Enter to add first todo on internal:attr=[placeholder="What needs to be done?"i]
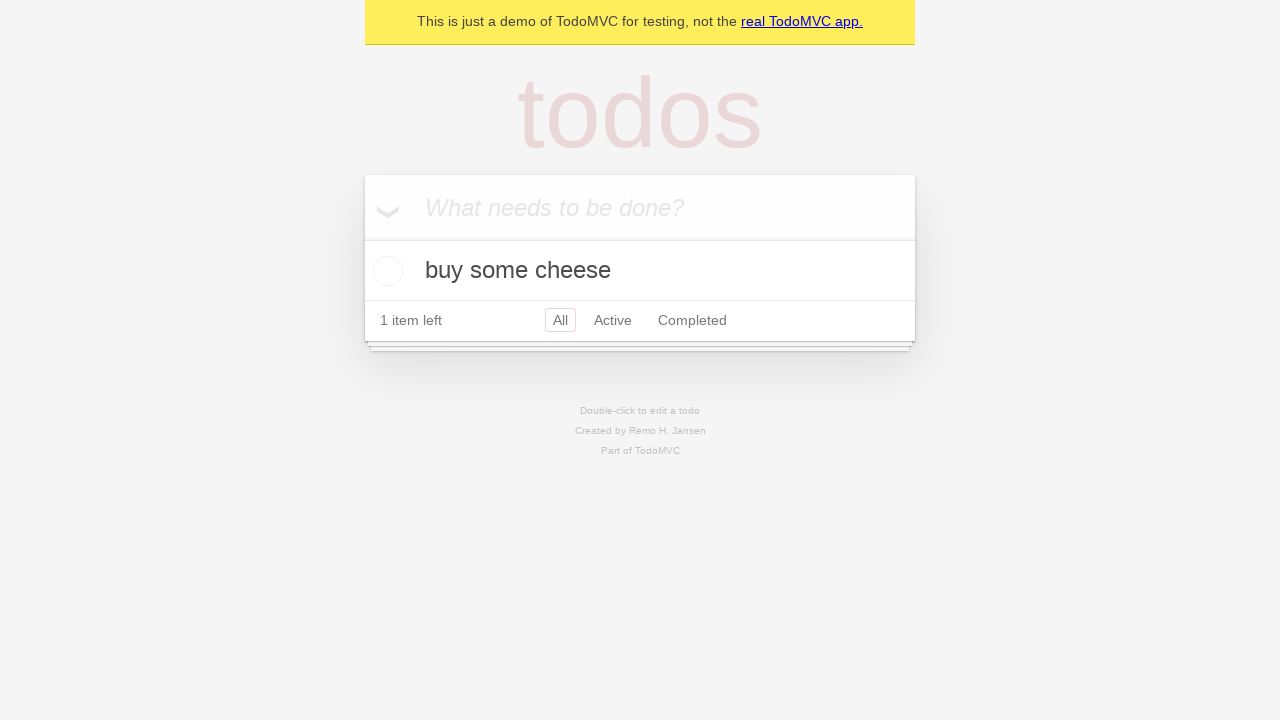

Filled todo input with 'feed the cat' on internal:attr=[placeholder="What needs to be done?"i]
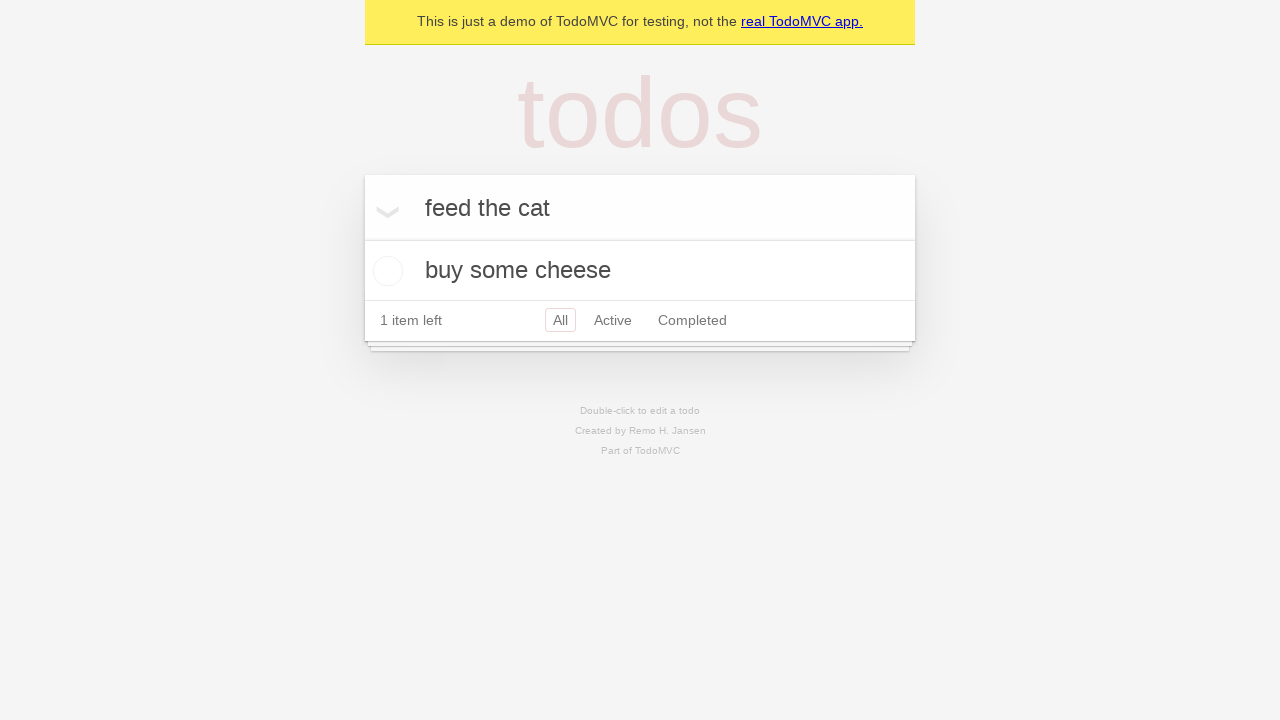

Pressed Enter to add second todo on internal:attr=[placeholder="What needs to be done?"i]
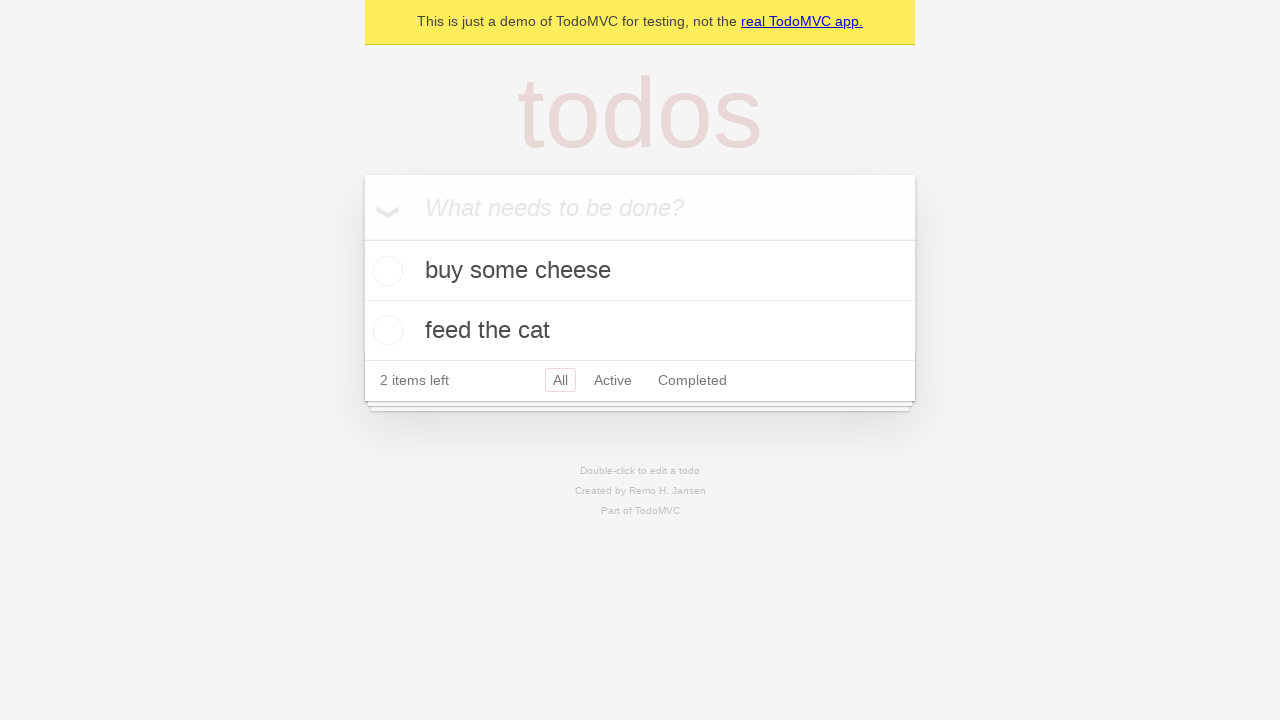

Filled todo input with 'book a doctors appointment' on internal:attr=[placeholder="What needs to be done?"i]
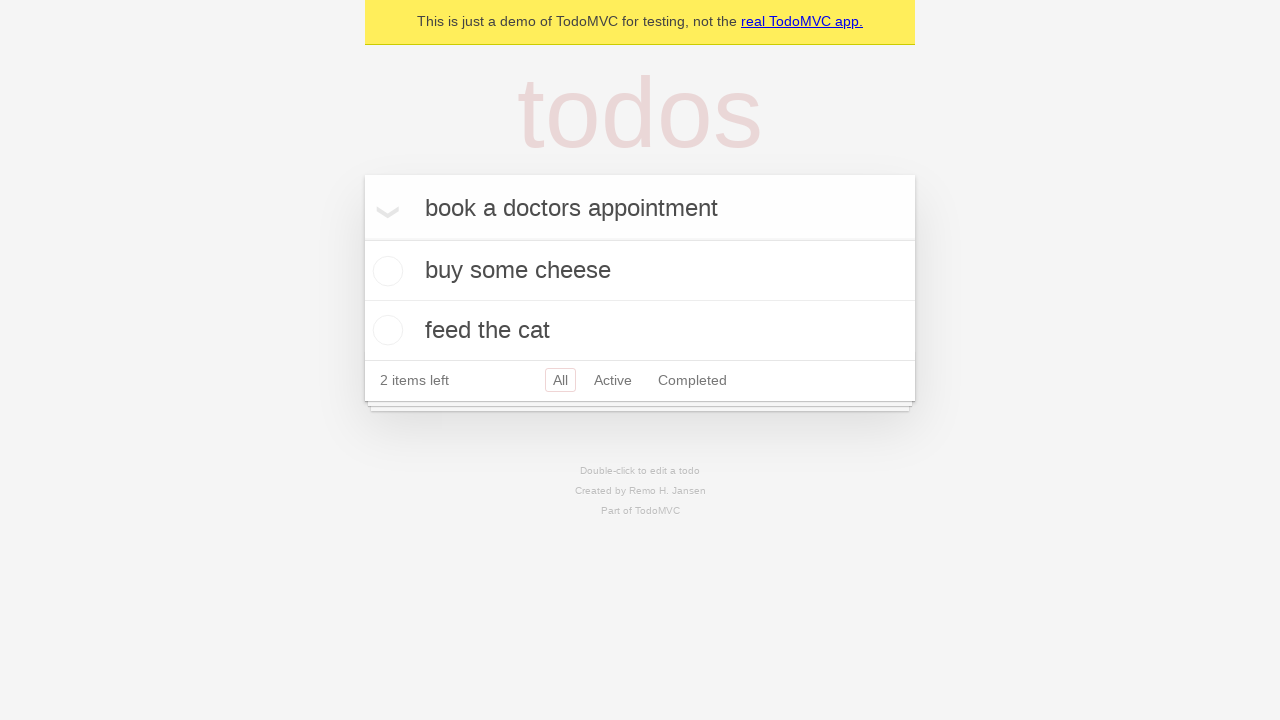

Pressed Enter to add third todo on internal:attr=[placeholder="What needs to be done?"i]
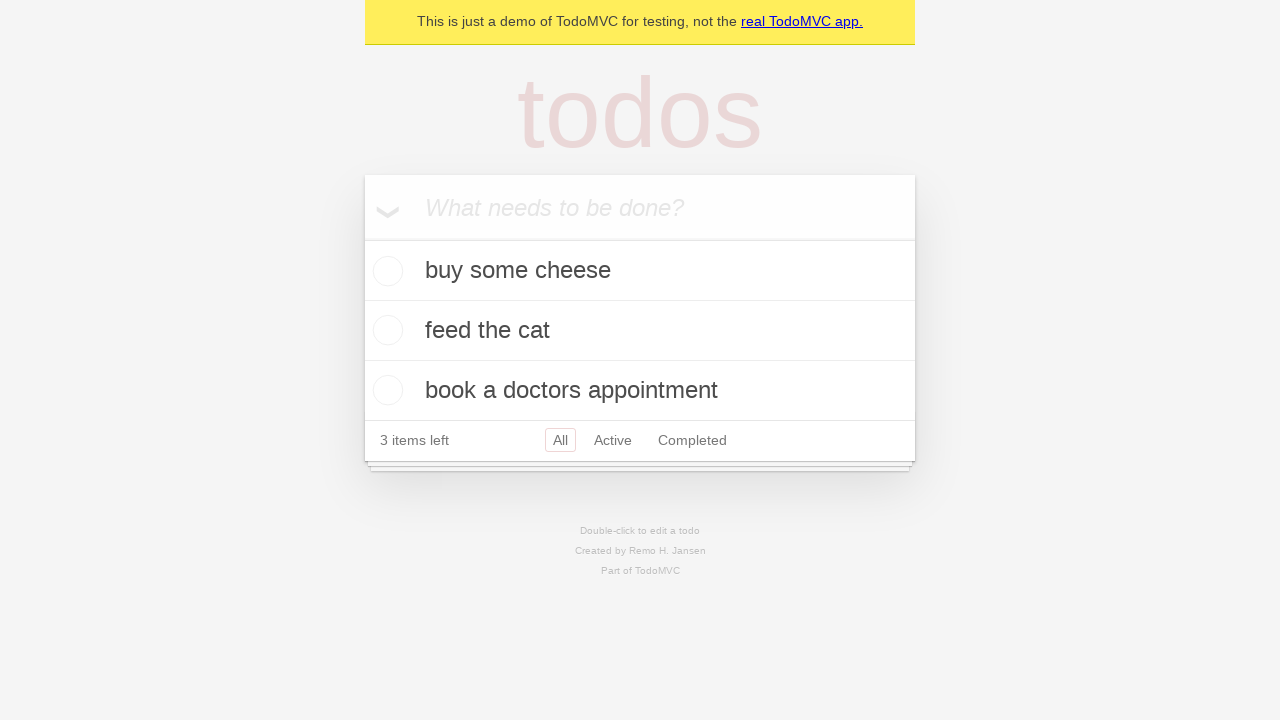

Checked the first todo item at (385, 271) on .todo-list li .toggle >> nth=0
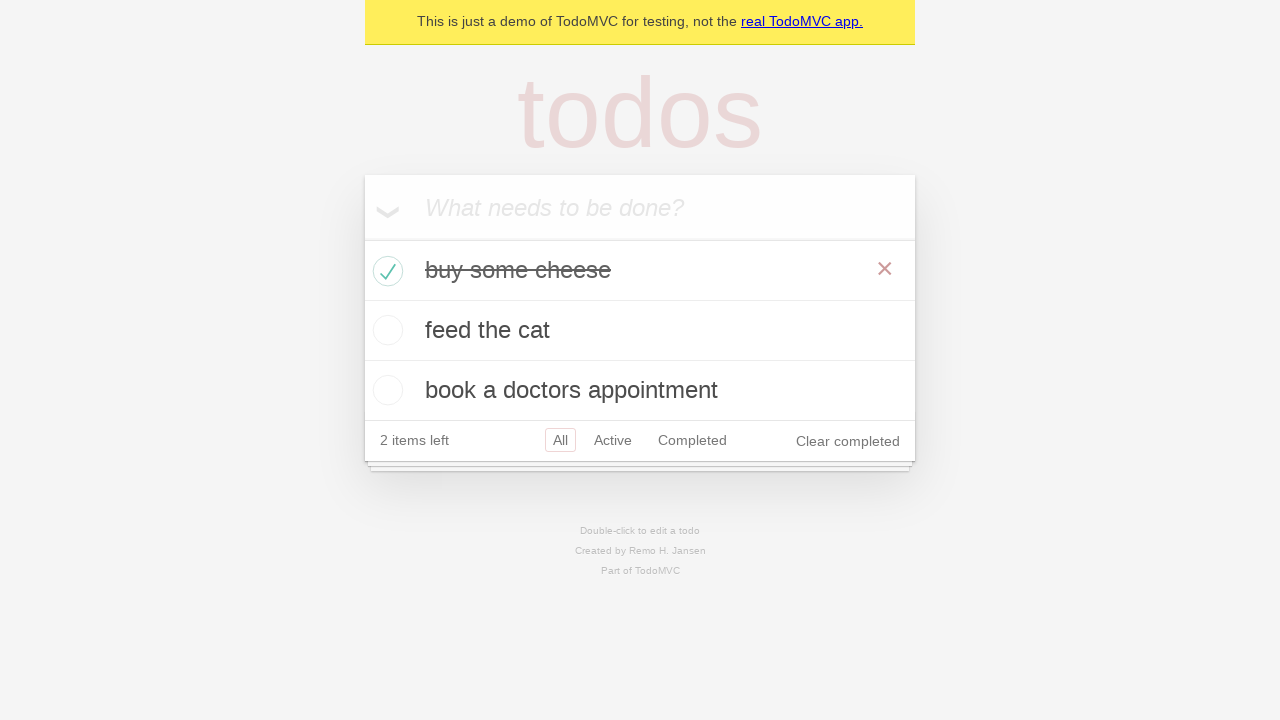

Clicked Clear completed button at (848, 441) on internal:role=button[name="Clear completed"i]
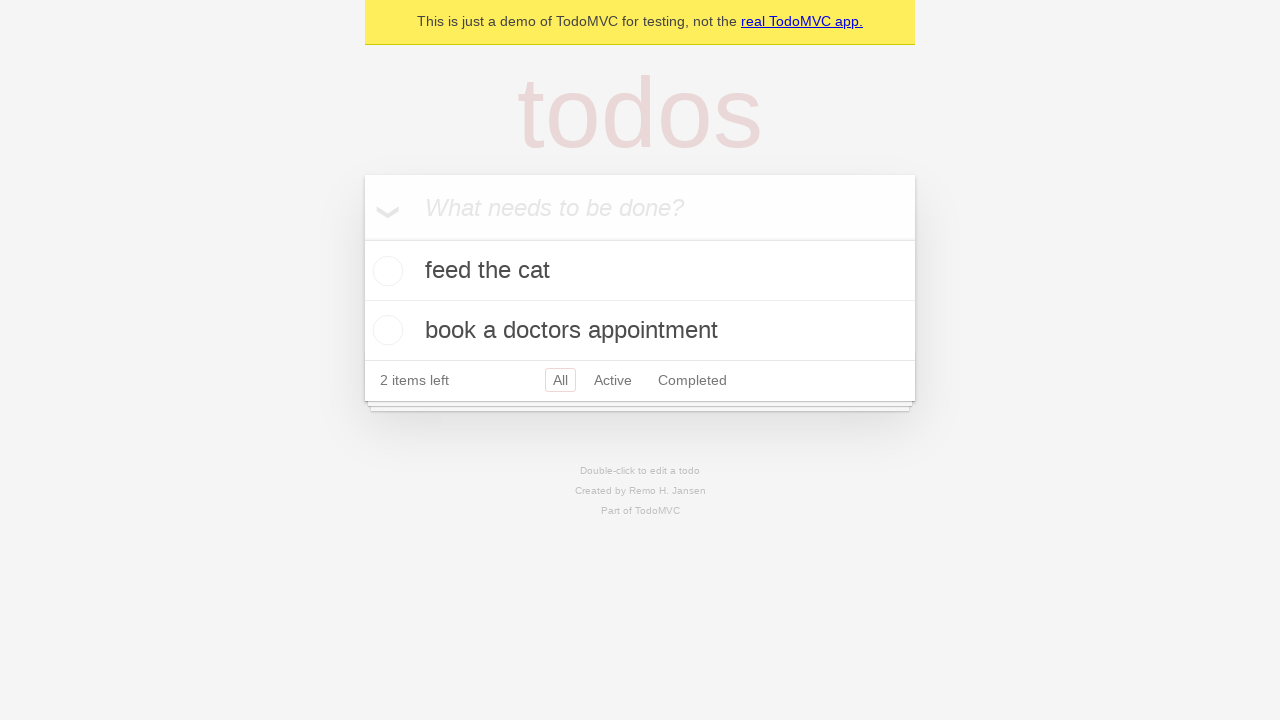

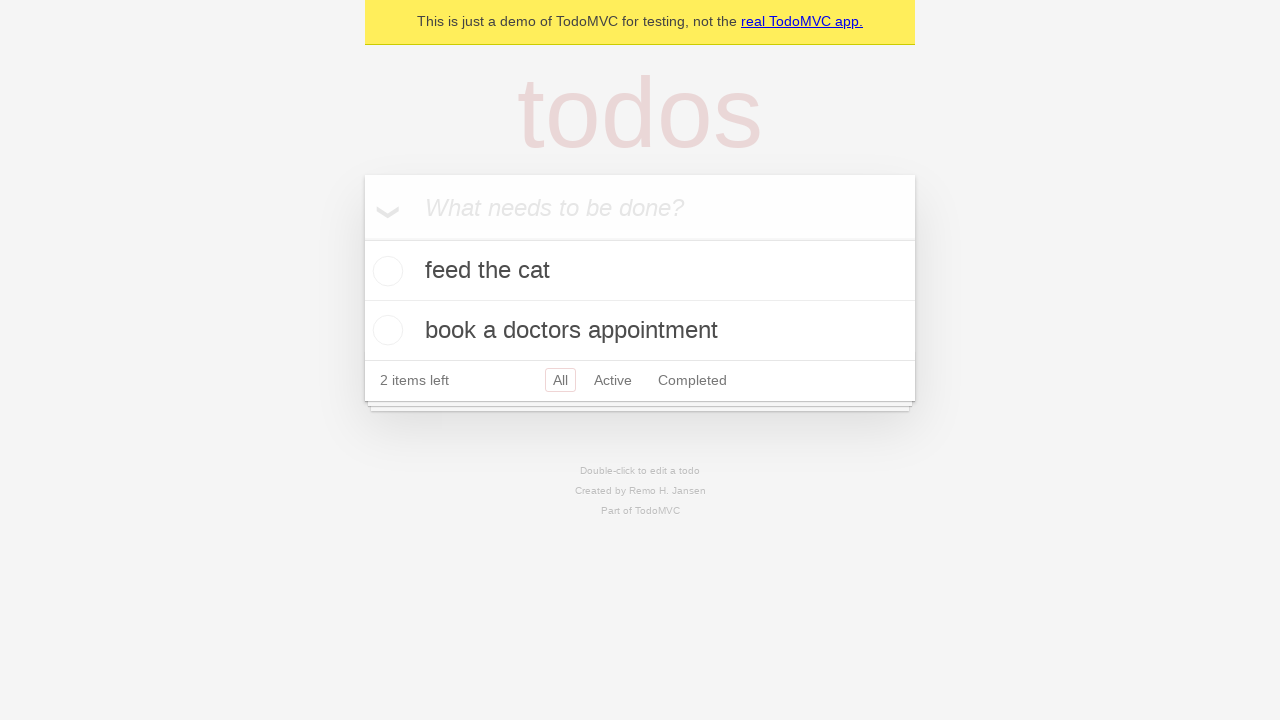